Tests implicit assertions on the OrangeHRM login page by verifying URL, title, logo visibility and form input values

Starting URL: https://opensource-demo.orangehrmlive.com/web/index.php/auth/login

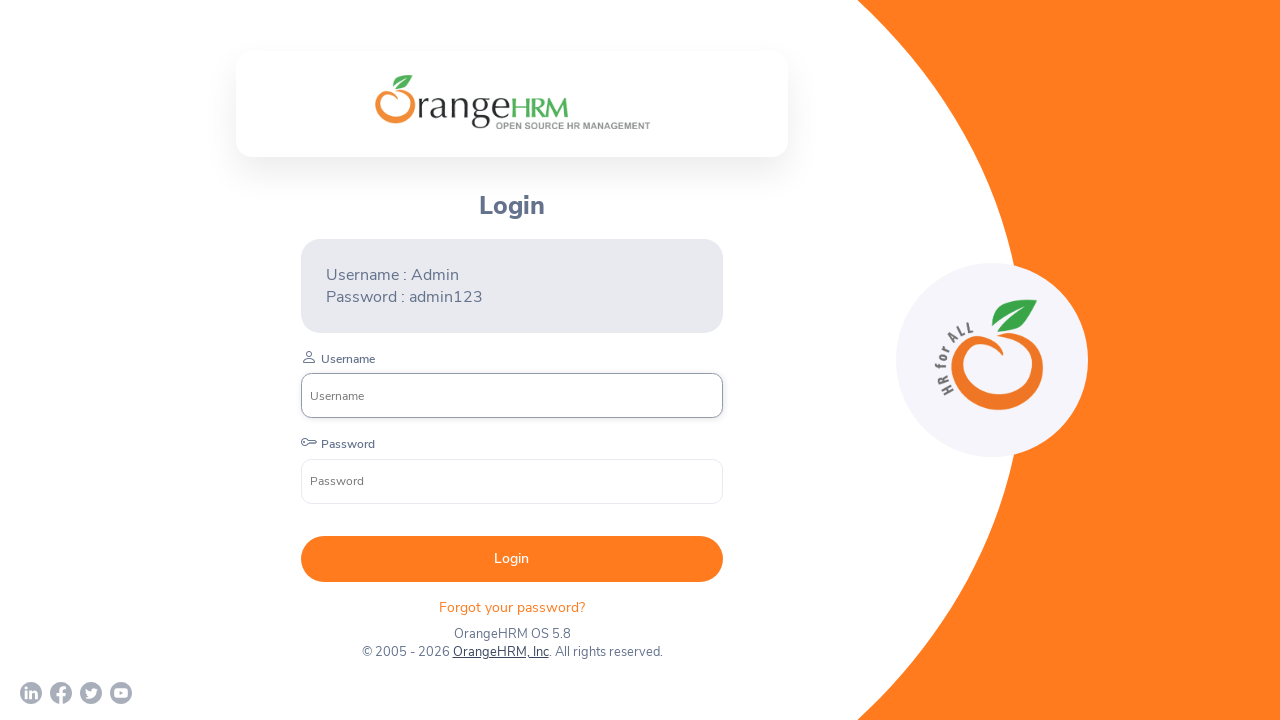

Waited for OrangeHRM logo to load on login page
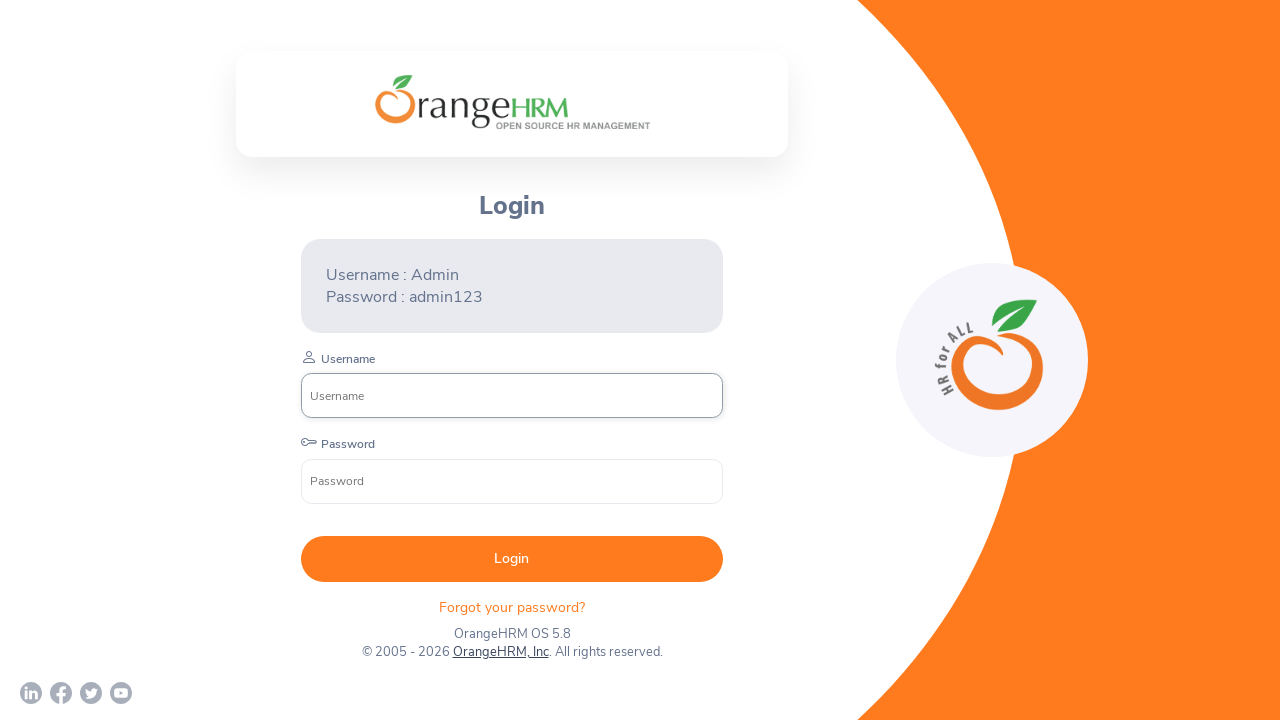

Filled username field with 'Admin' on :nth-child(2) > .oxd-input-group > :nth-child(2) > .oxd-input
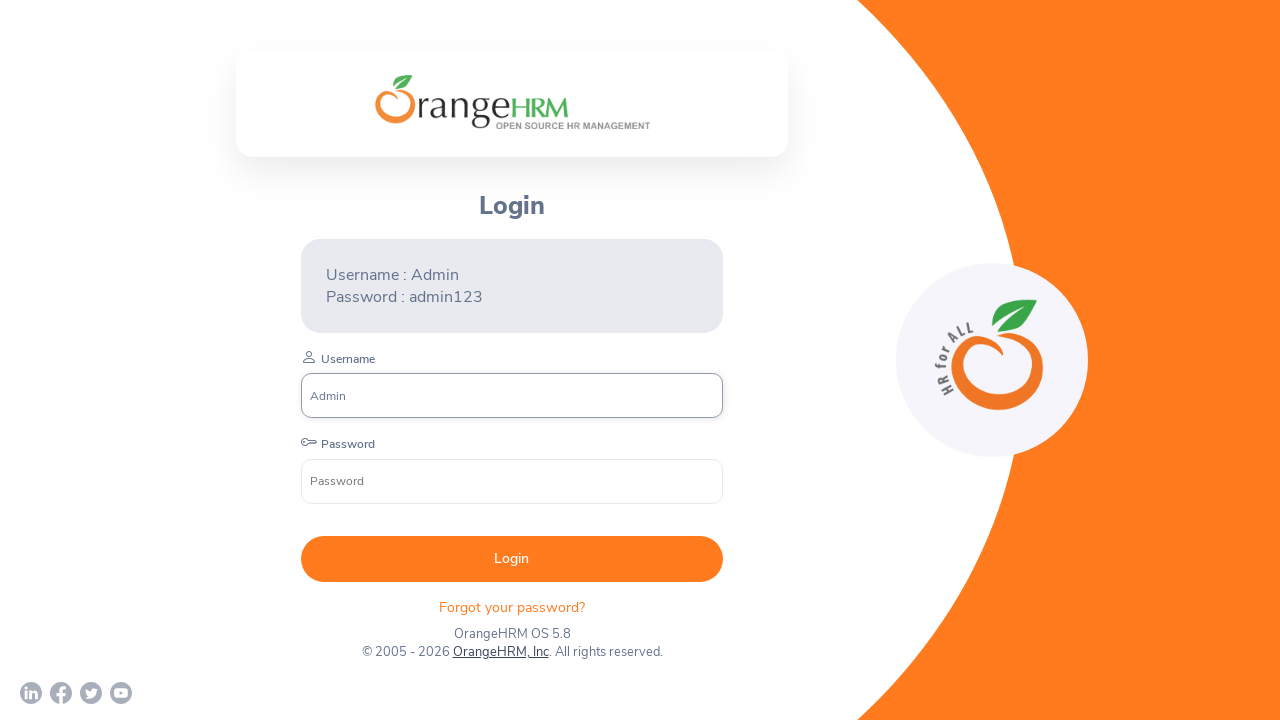

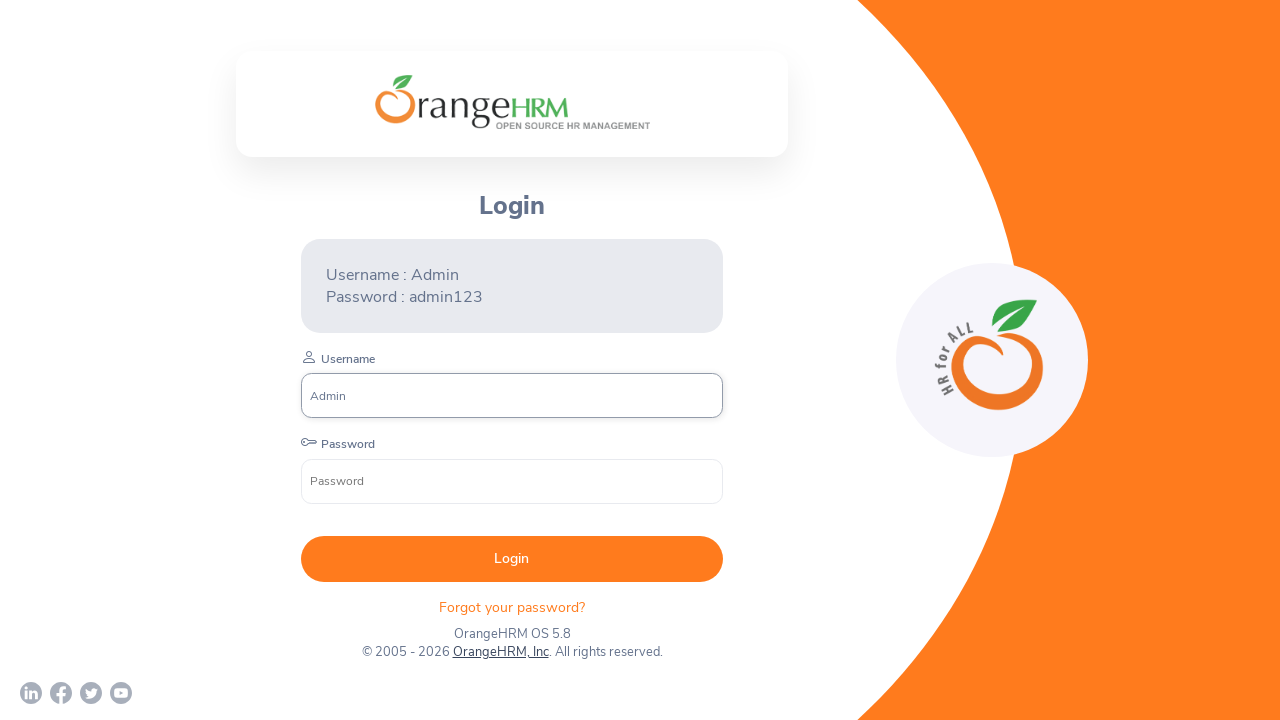